Tests JSON formatting functionality by entering valid JSON into the input textarea, clicking Format & Validate, and verifying the formatted result appears in a pre element.

Starting URL: https://www.001236.xyz/en/json

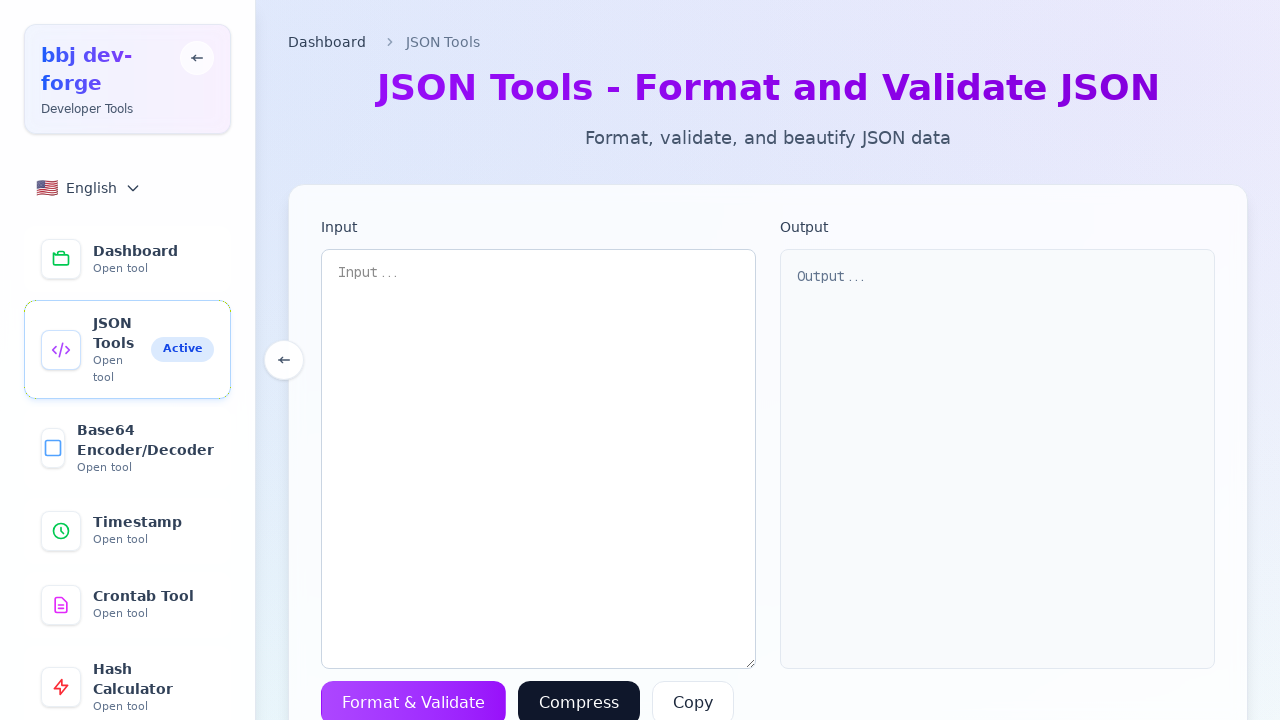

Filled textarea with valid JSON: {"name":"test","value":123} on textarea[placeholder="Input..."]
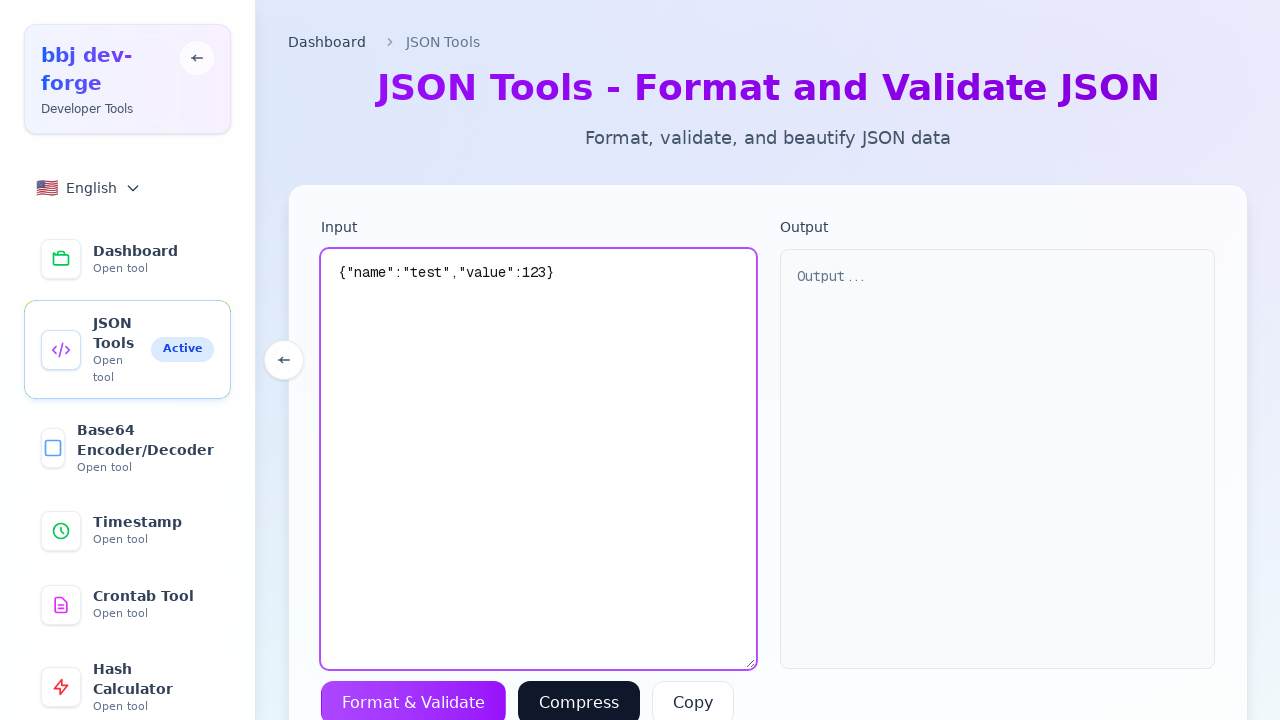

Clicked Format & Validate button at (414, 698) on internal:role=button[name="Format & Validate"i]
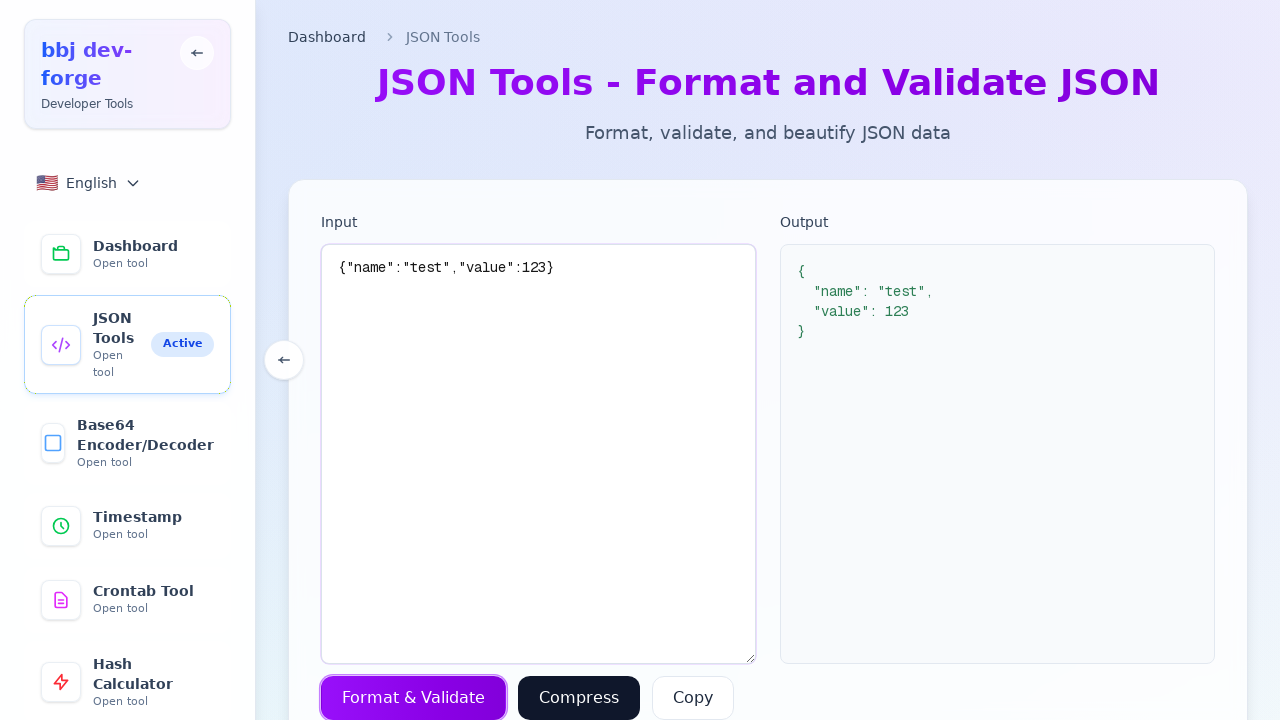

Verified formatted result pre element is visible
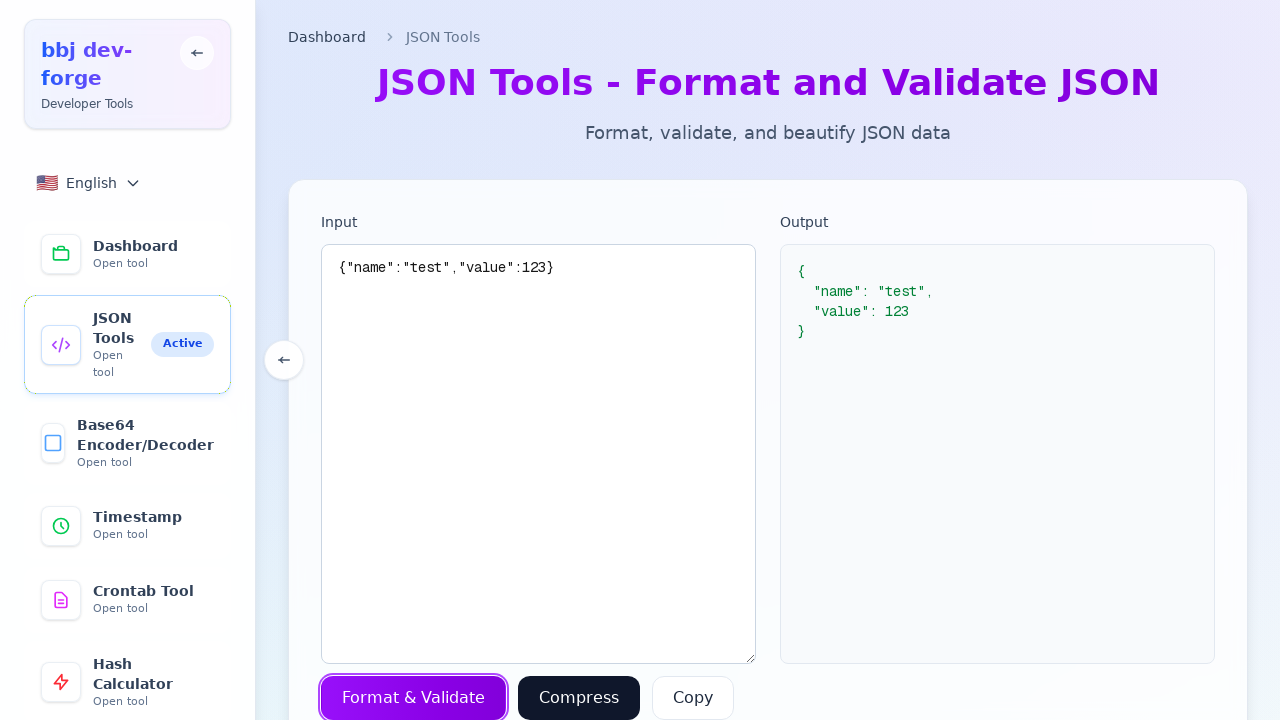

Retrieved formatted text content from pre element
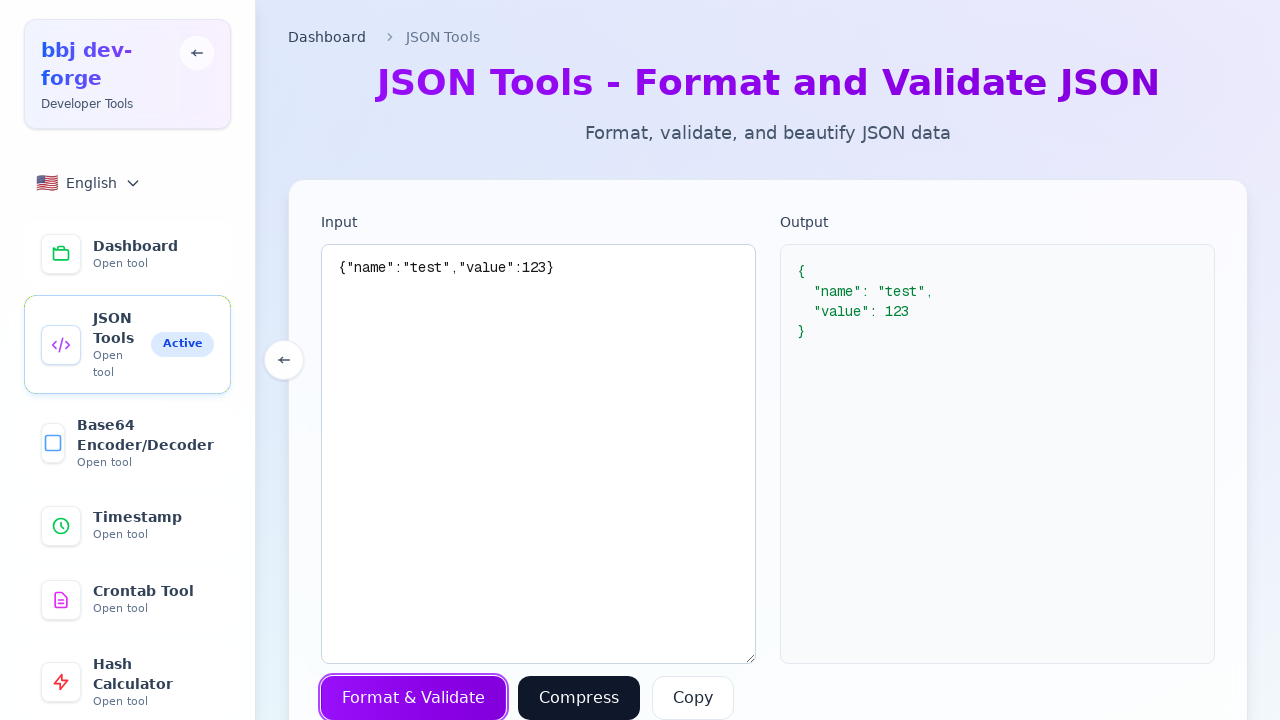

Verified formatted output contains expected fields '"name"' and '"test"'
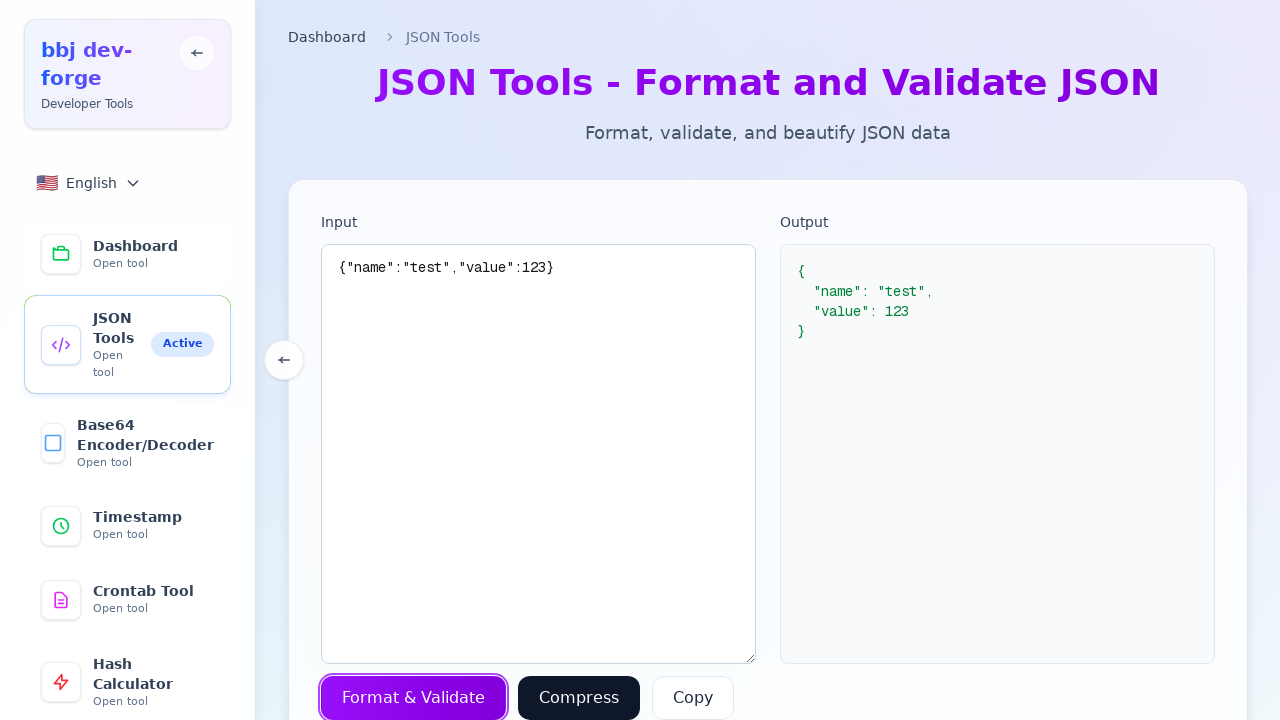

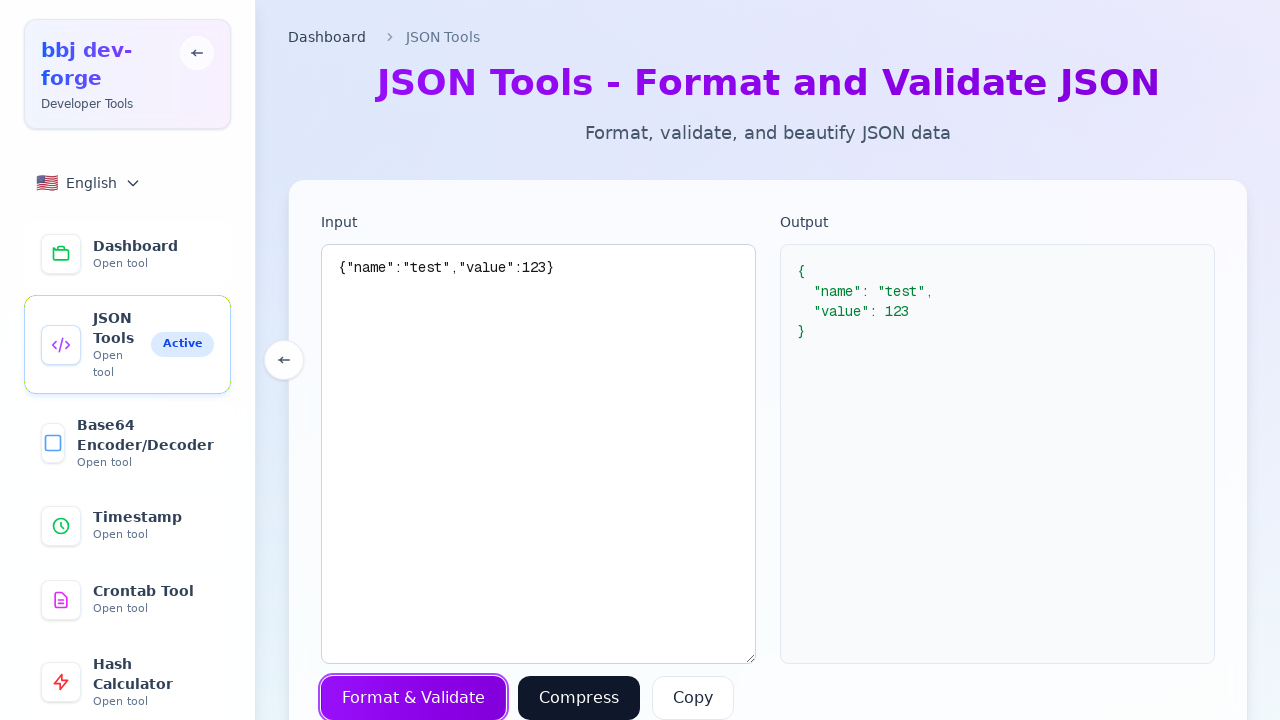